Tests radio button functionality by selecting Honda and Benz radio buttons and verifying mutual exclusivity behavior

Starting URL: https://www.letskodeit.com/practice

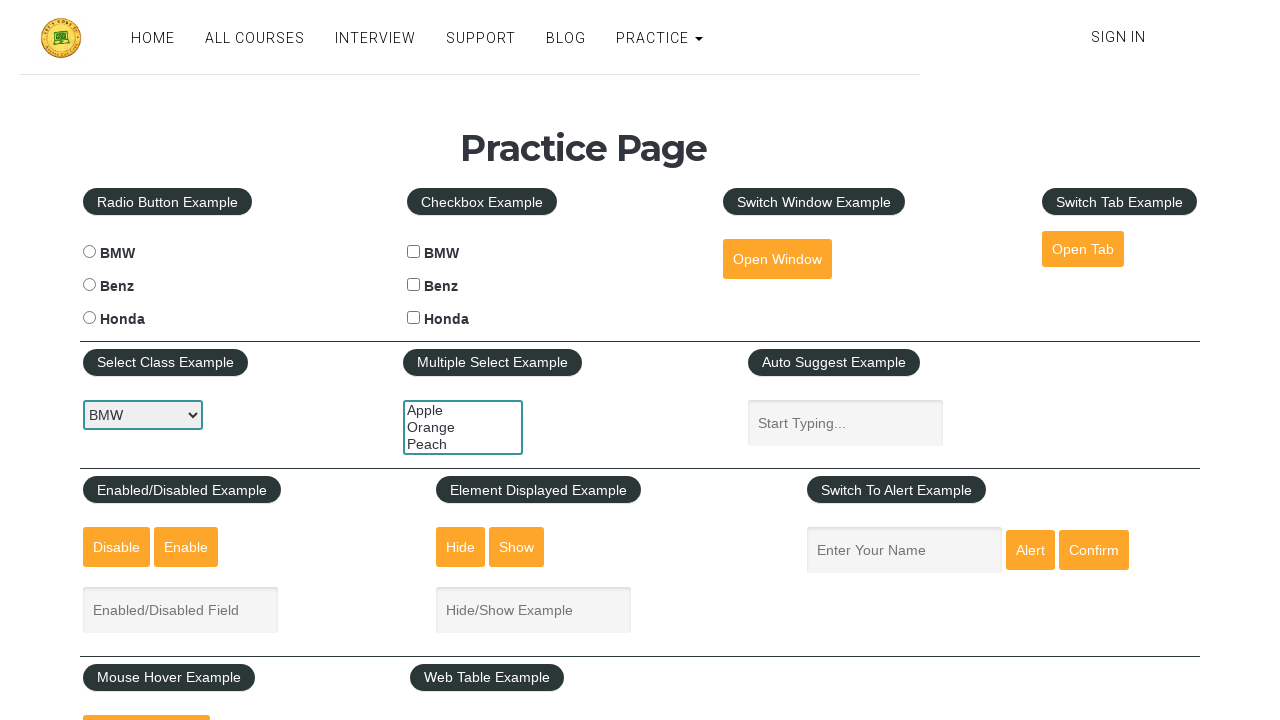

Waited for navbar to be visible
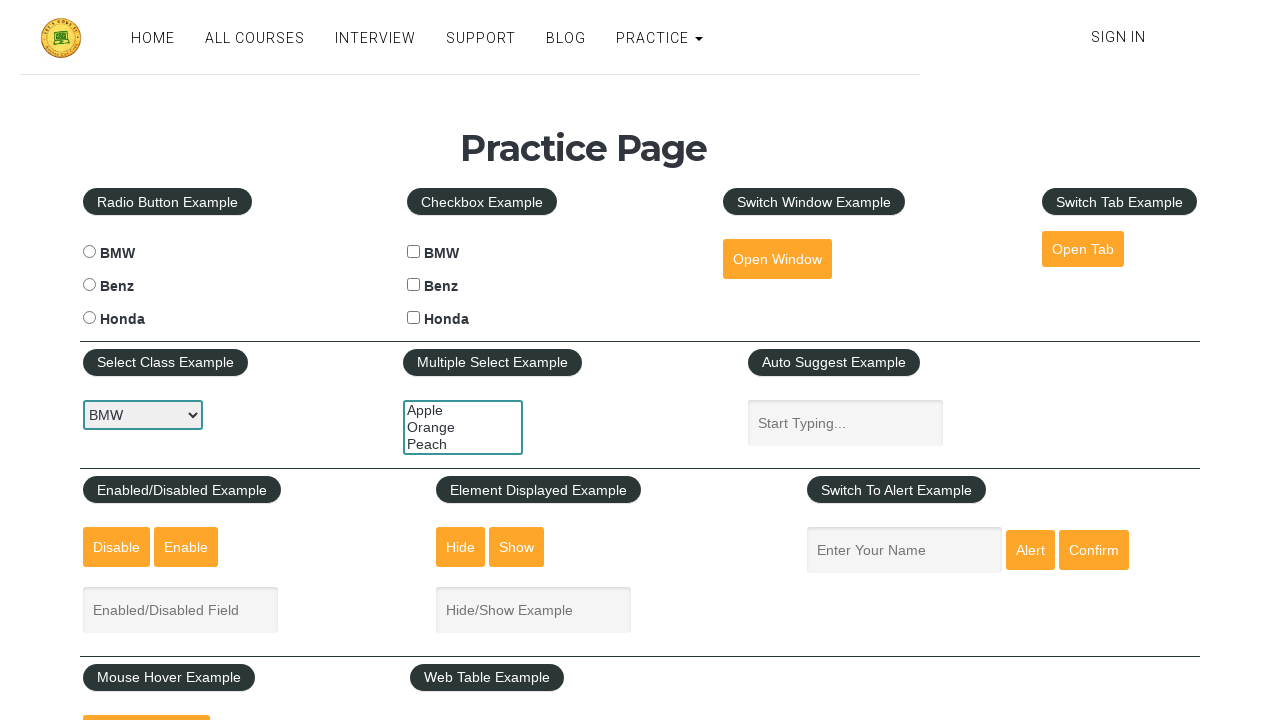

Clicked Honda radio button at (89, 318) on #hondaradio
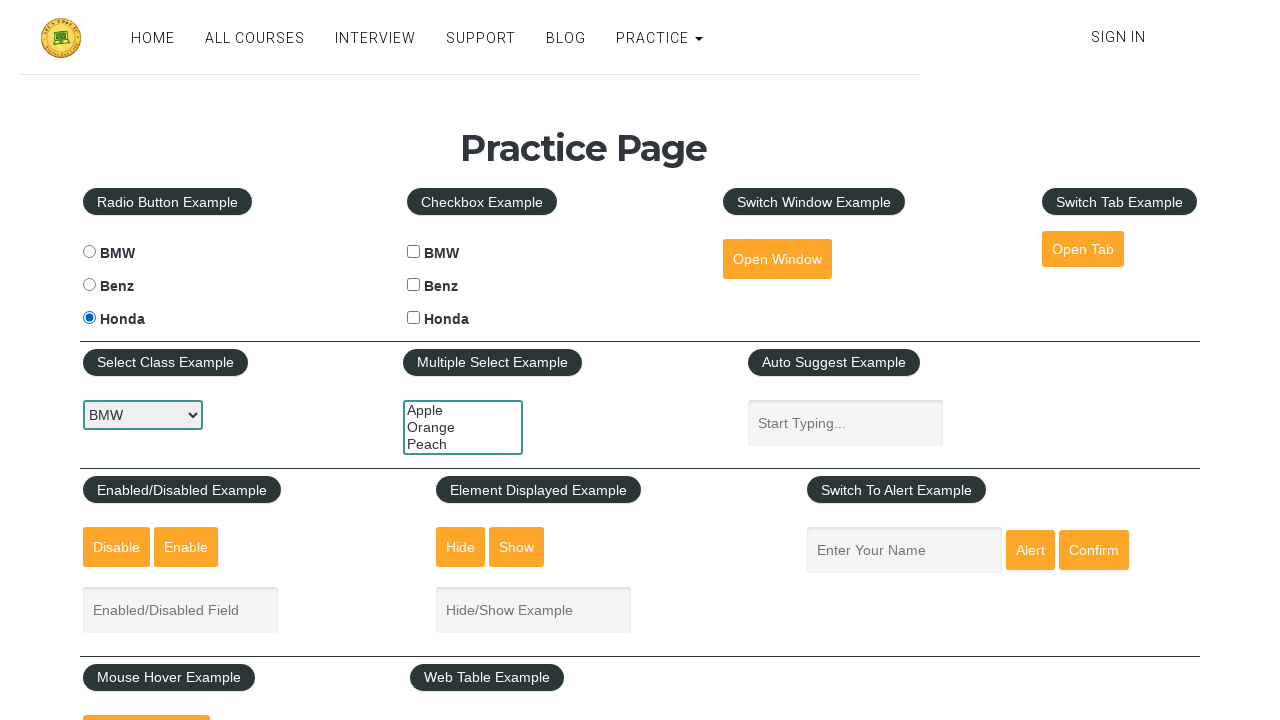

Clicked Benz radio button to test mutual exclusivity at (89, 285) on #benzradio
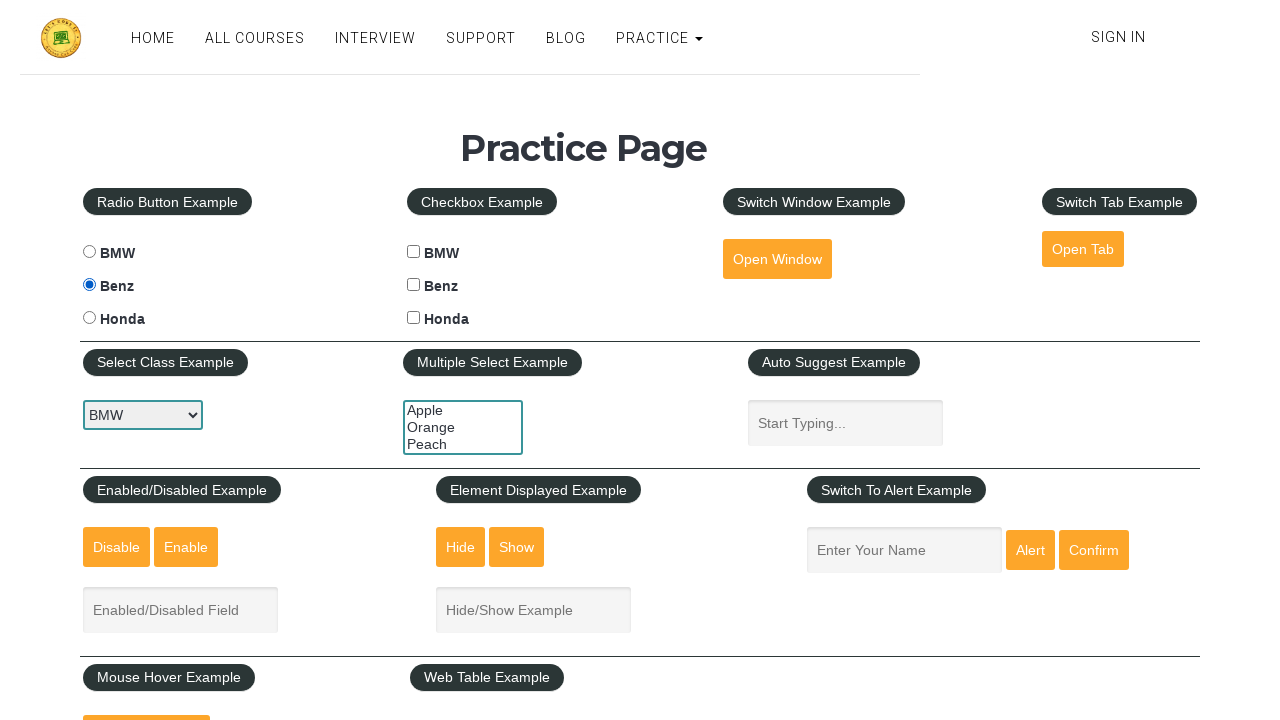

Verified Benz radio button is checked
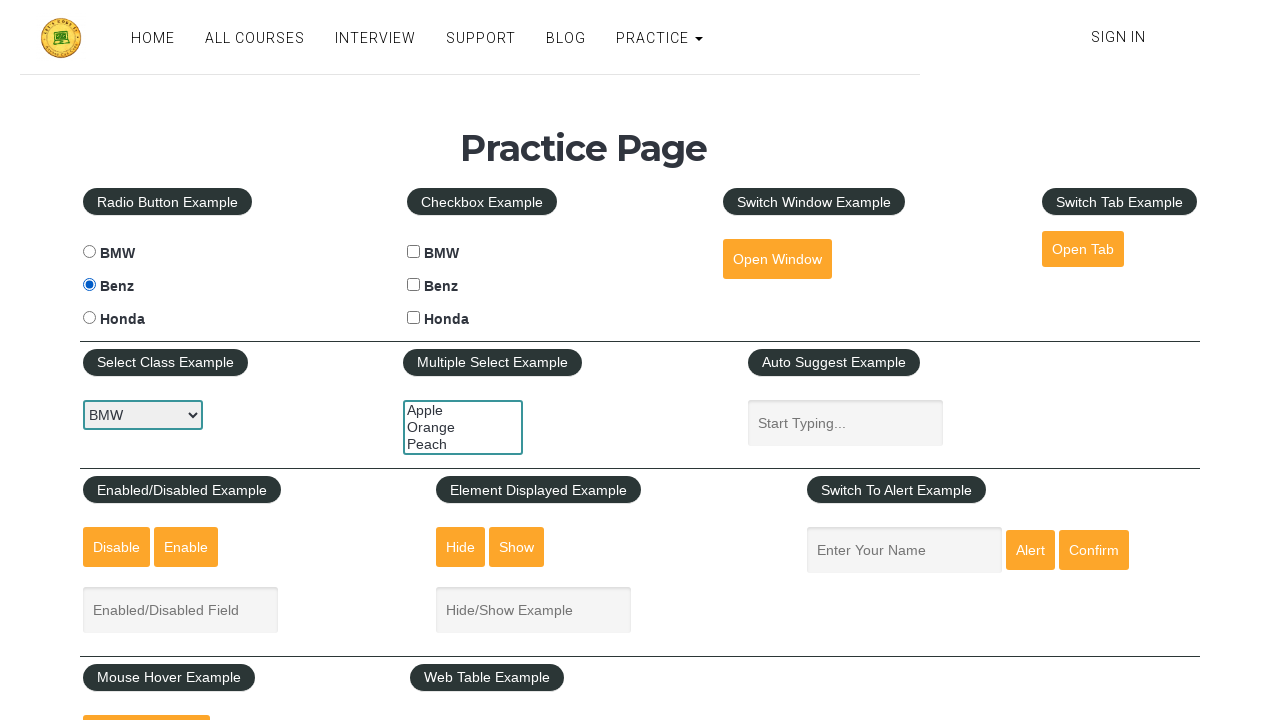

Verified Honda radio button is unchecked
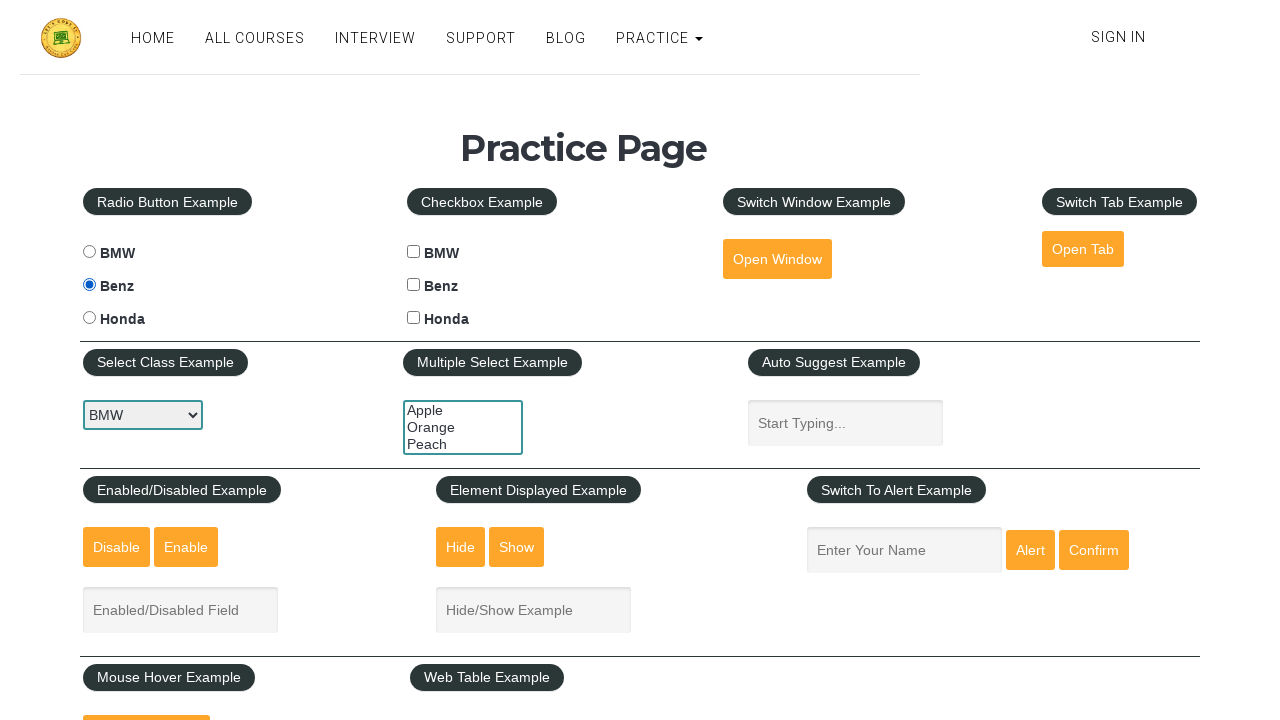

Clicked Honda radio button again at (89, 318) on #hondaradio
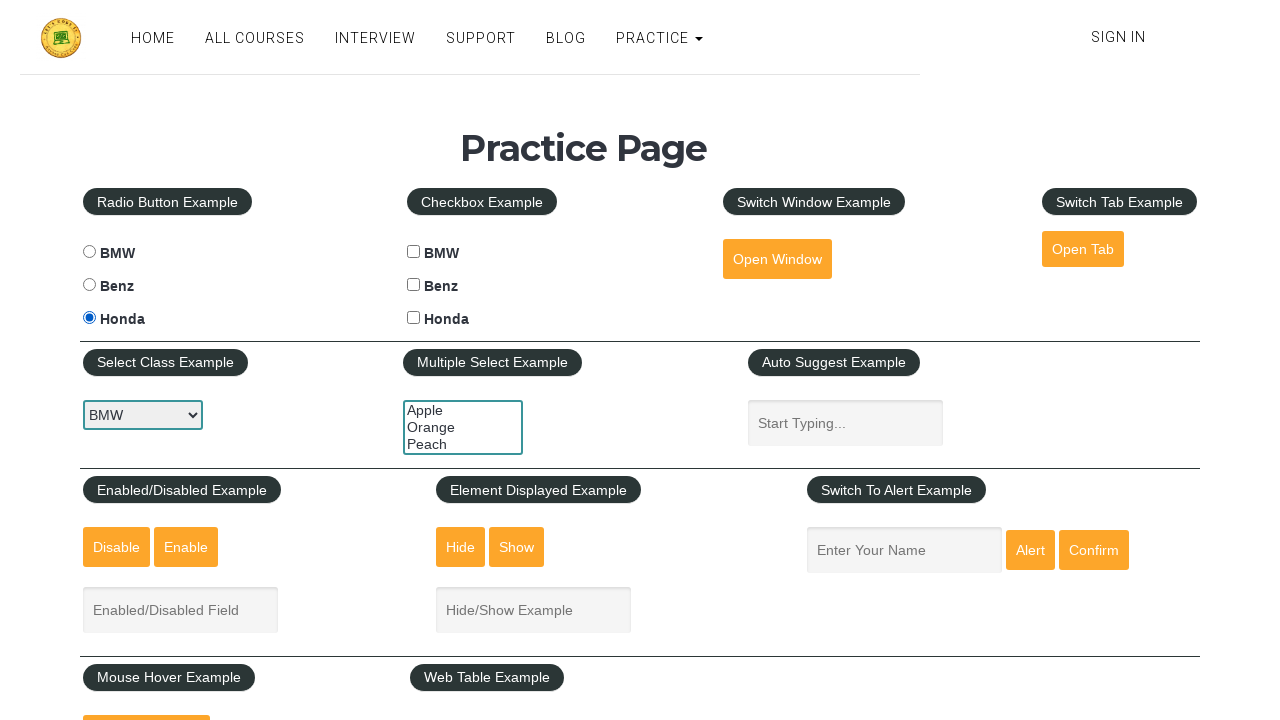

Verified Honda radio button is checked after second click
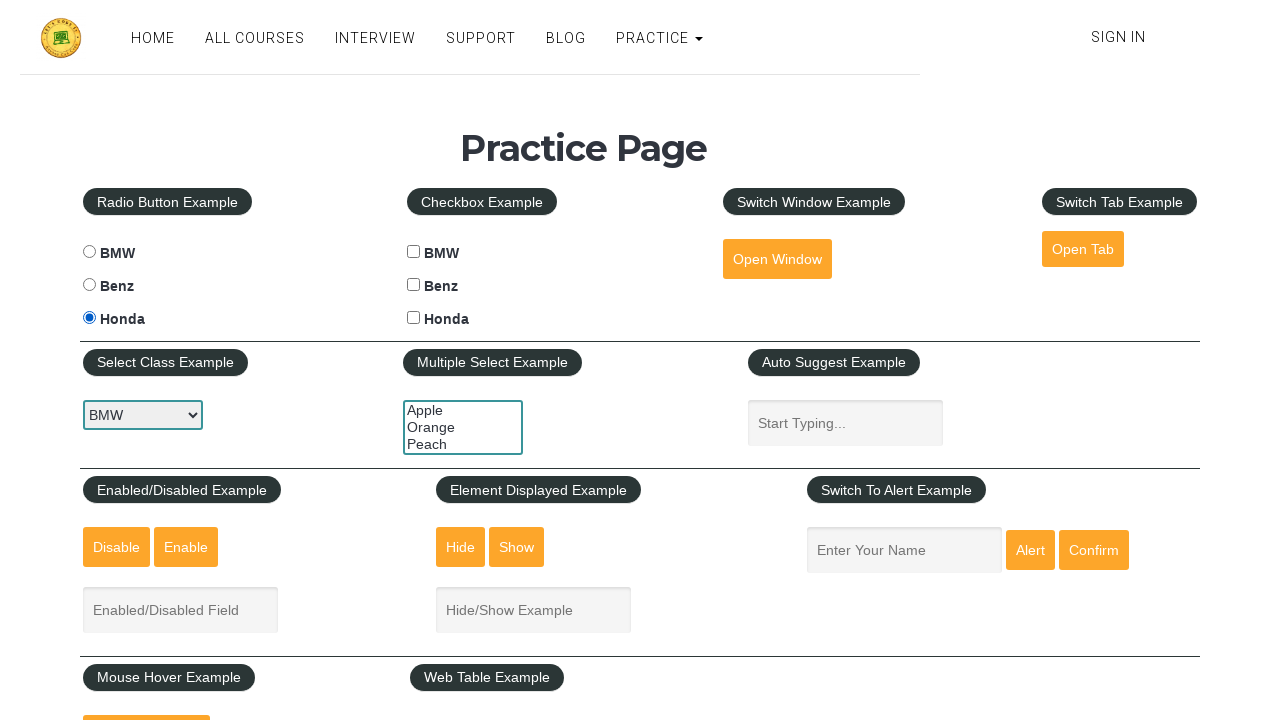

Verified Benz radio button is unchecked
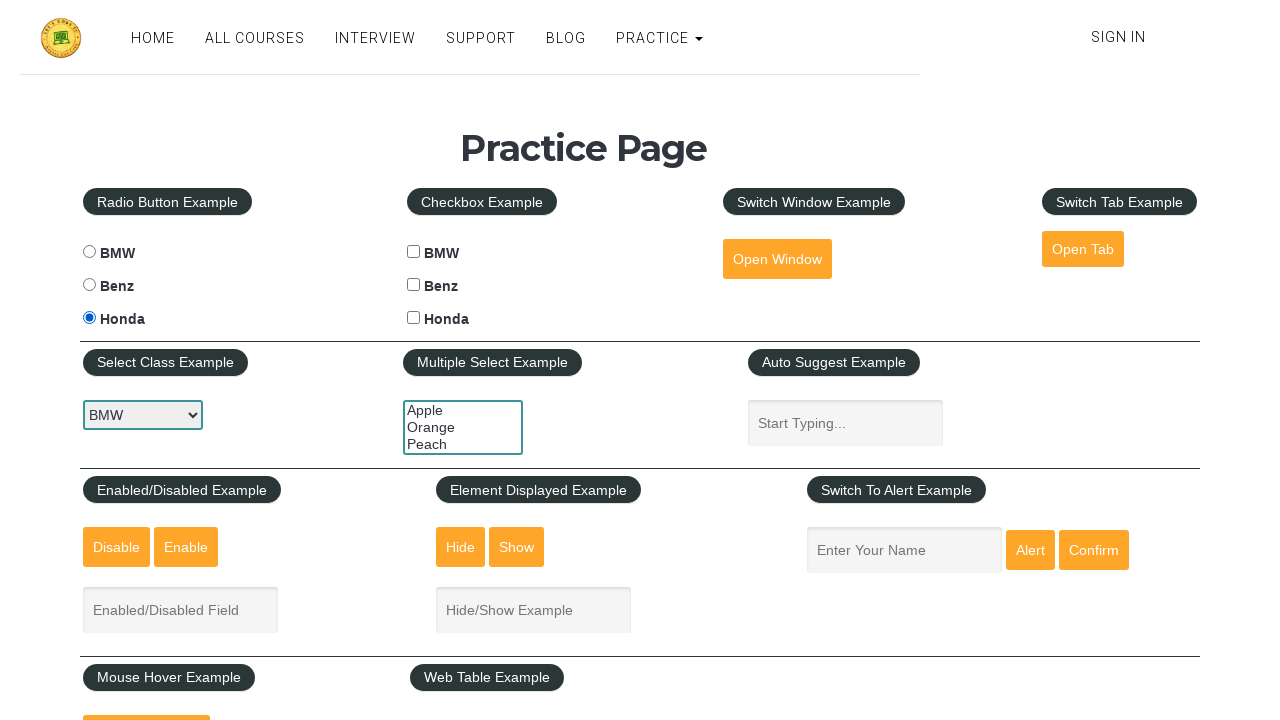

Clicked Honda radio button a third time at (89, 318) on #hondaradio
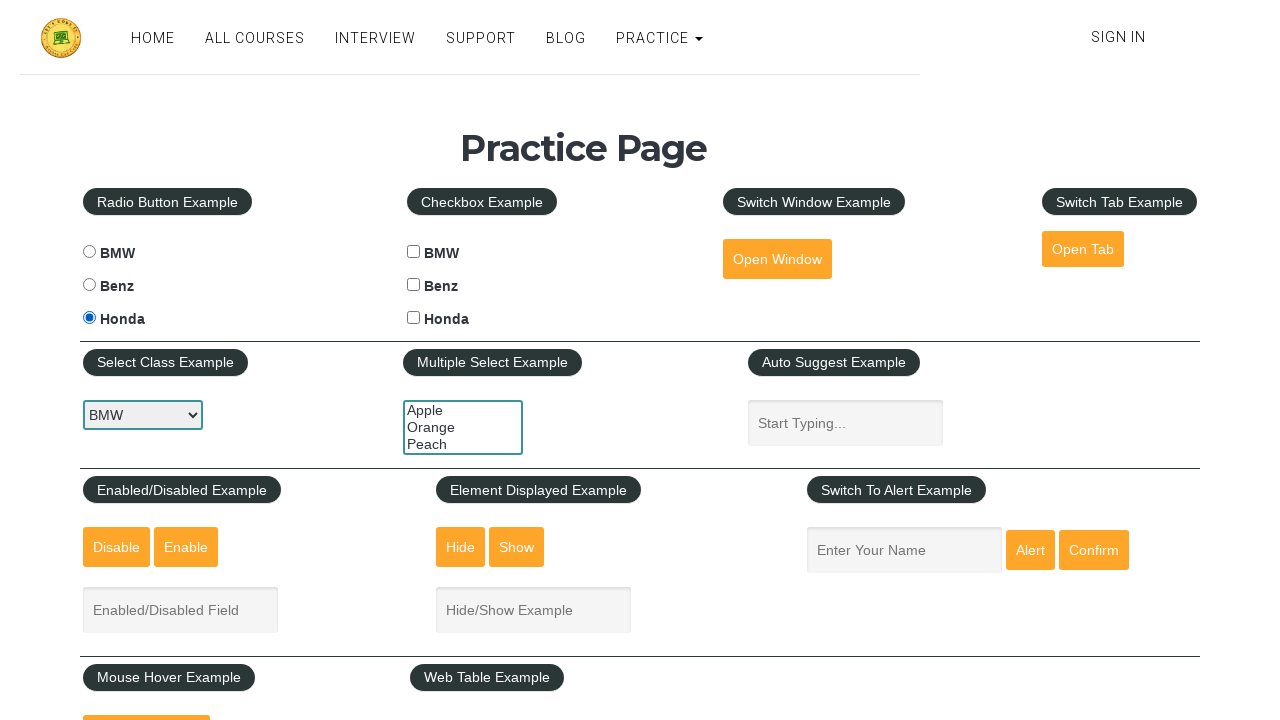

Verified Honda radio button remains checked after third click
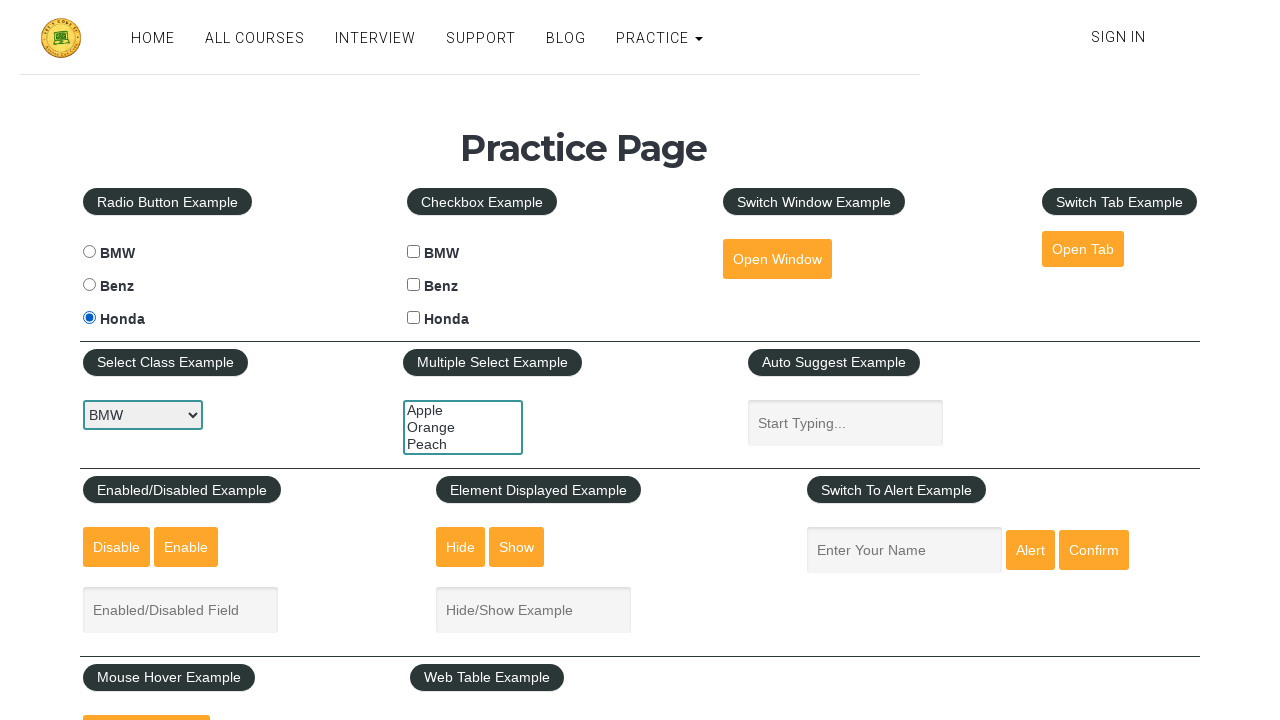

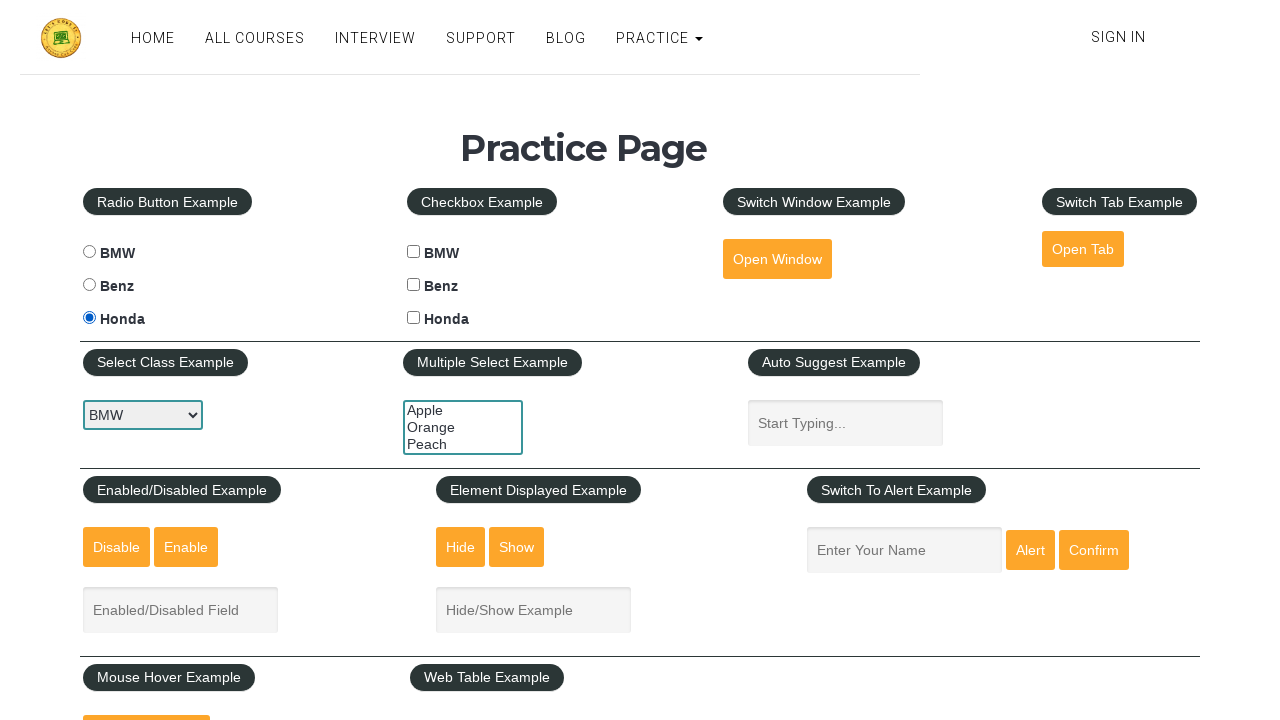